Navigates to the Calley Teams features page and sets the browser window to a specific dimension (1920x1080), then waits for the page to load.

Starting URL: https://www.getcalley.com/calley-teams-features/

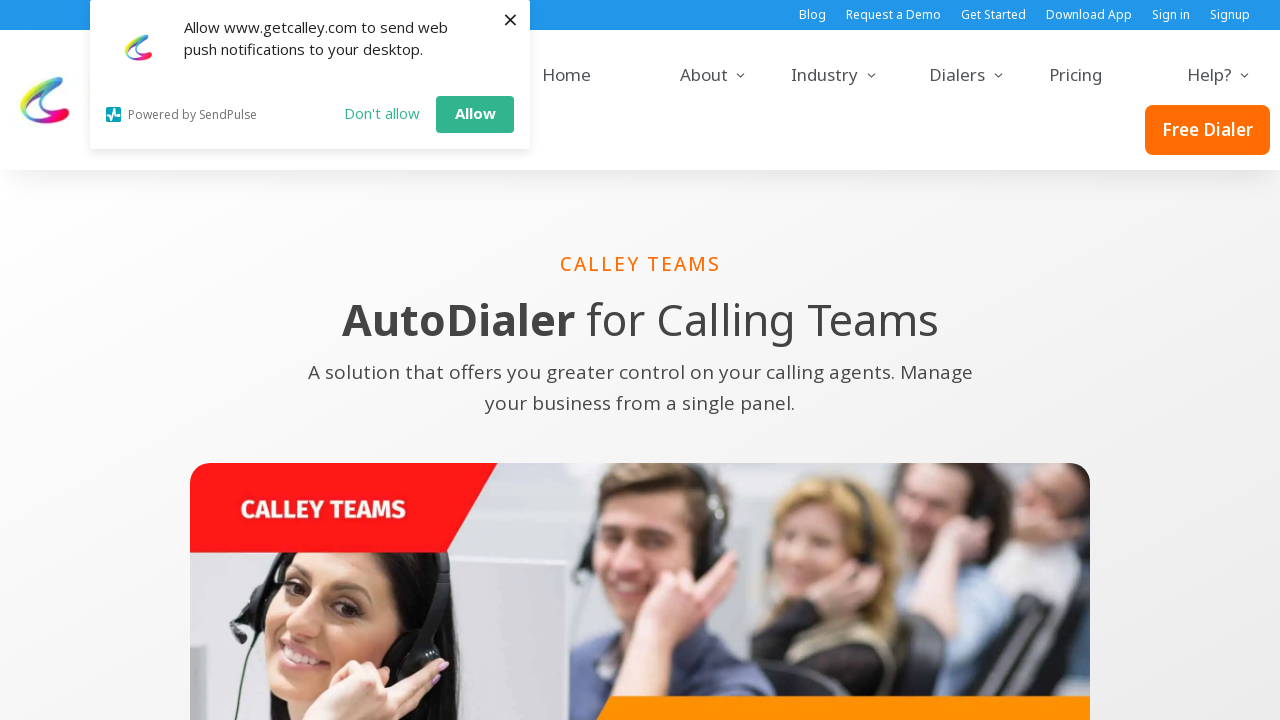

Set browser window to 1920x1080 dimensions
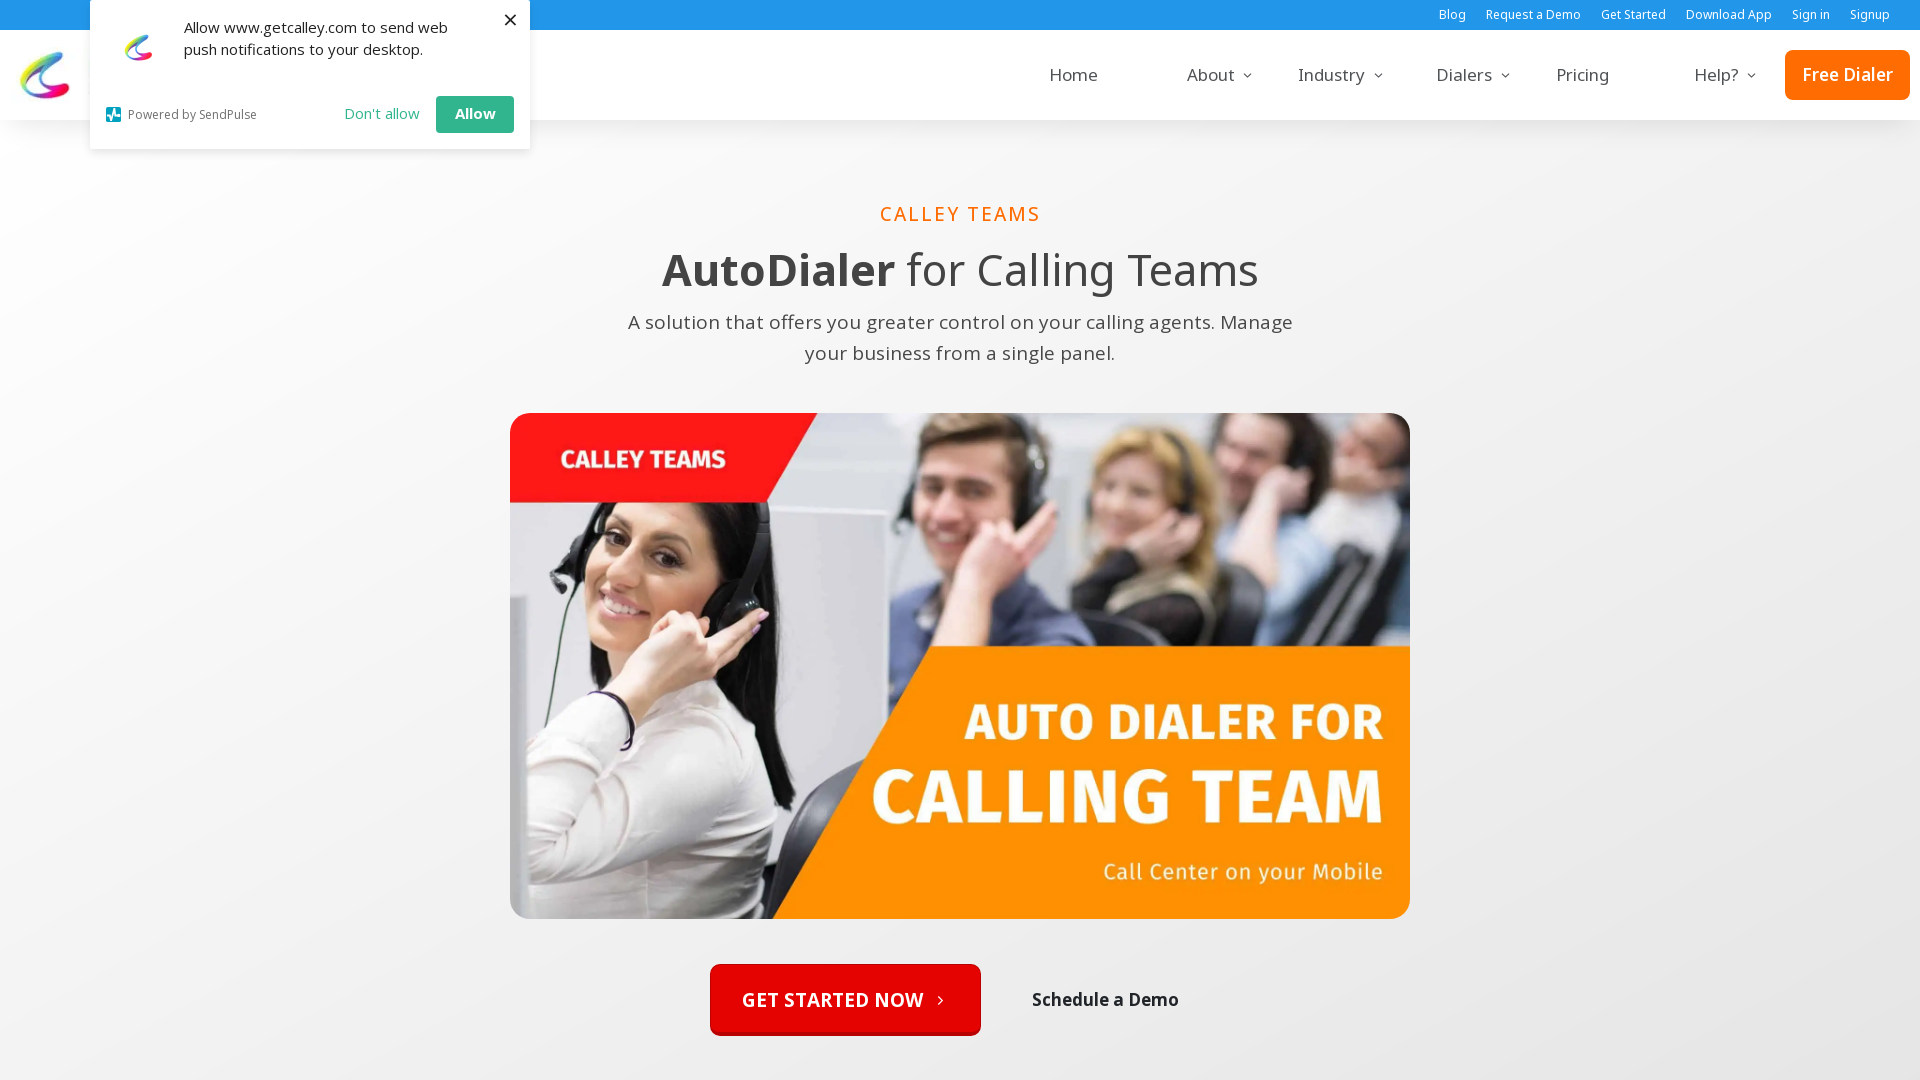

Waited for page to load (networkidle state)
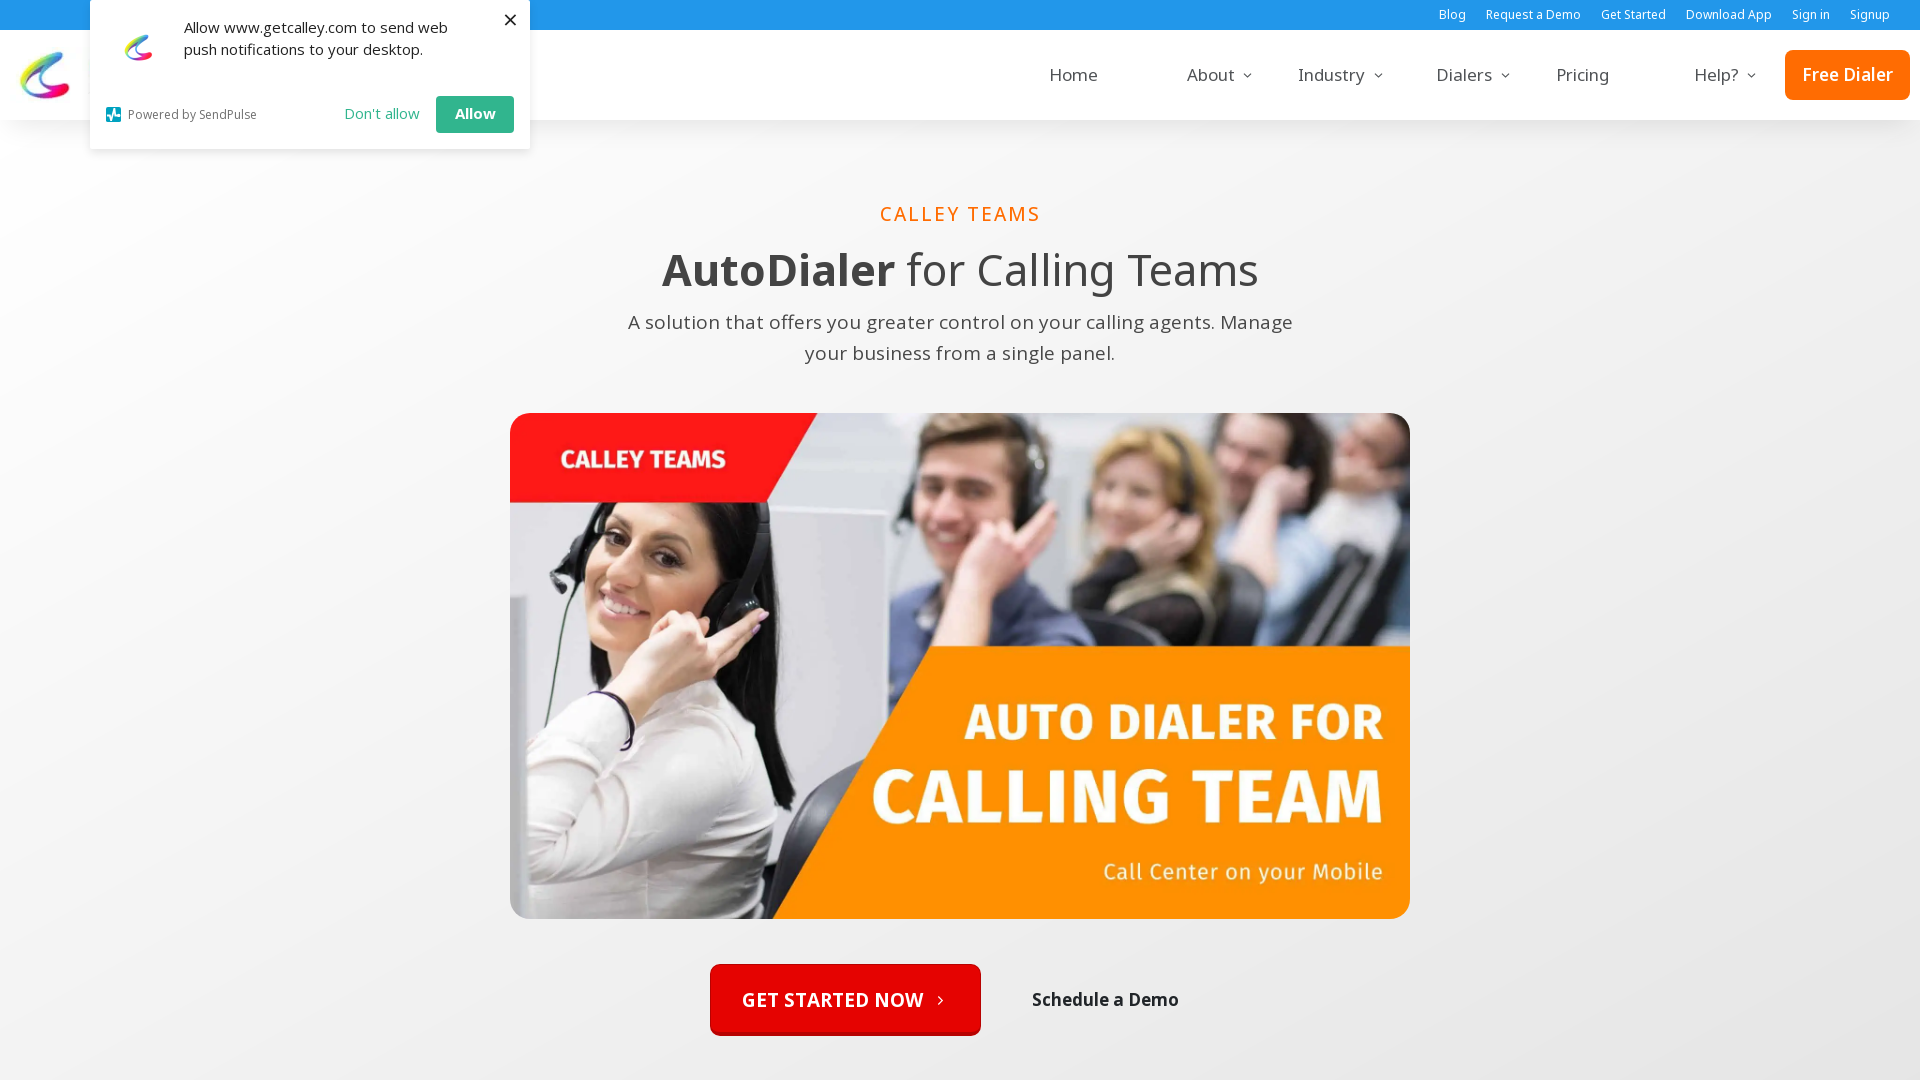

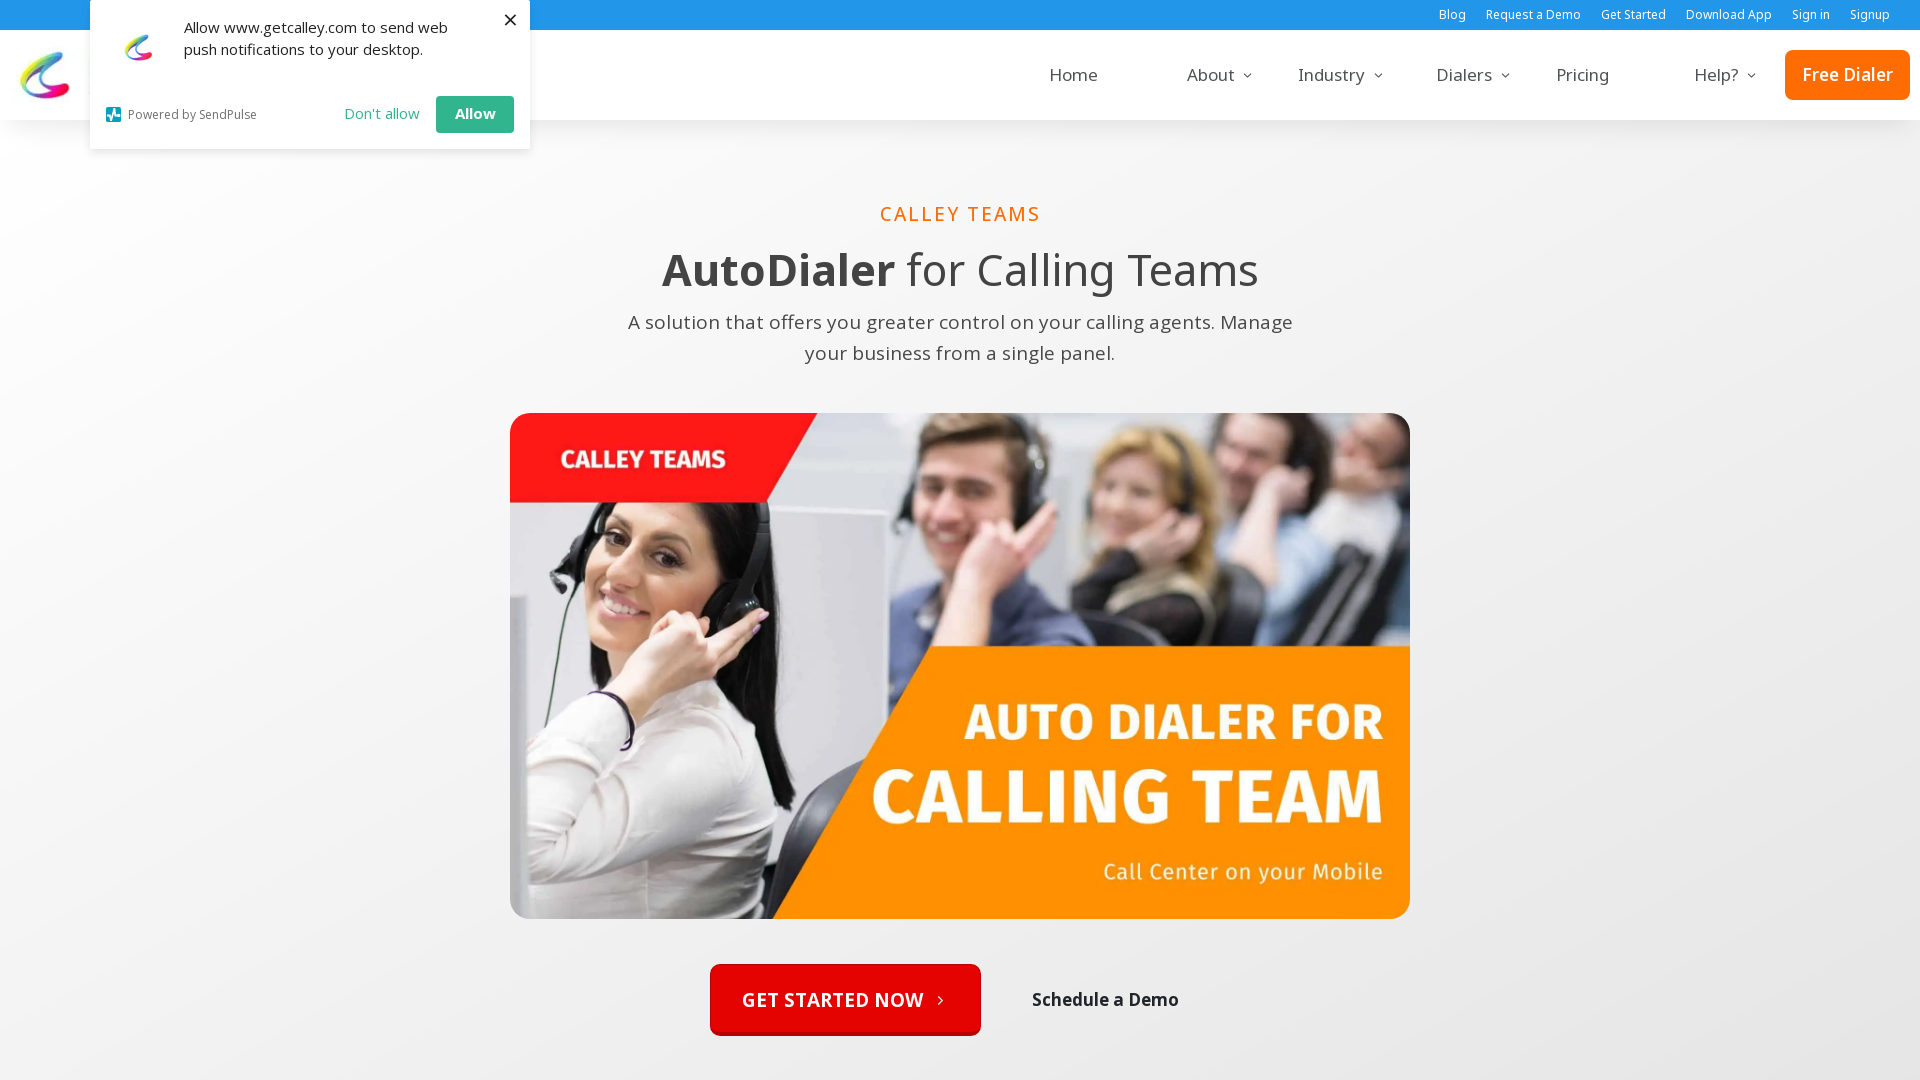